Tests filling a first name field on a practice form using keyboard modifier keys (SHIFT) to type text in uppercase

Starting URL: https://awesomeqa.com/practice.html

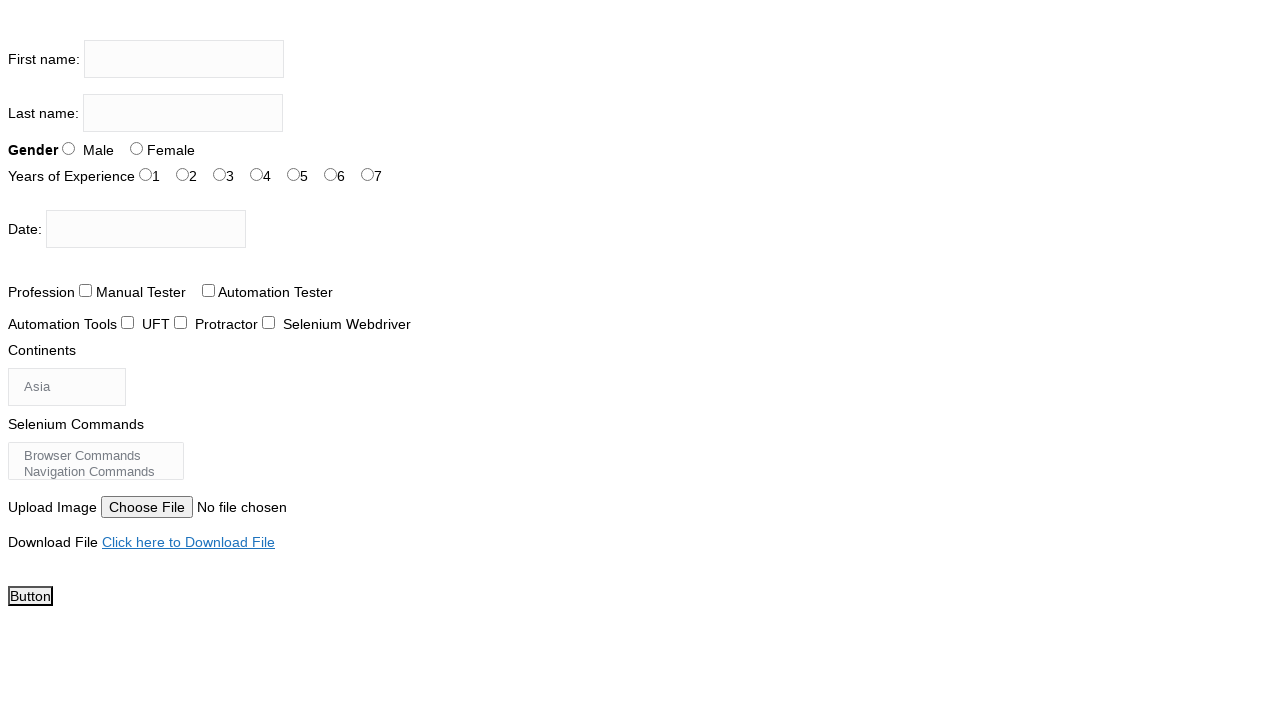

Located the first name input field
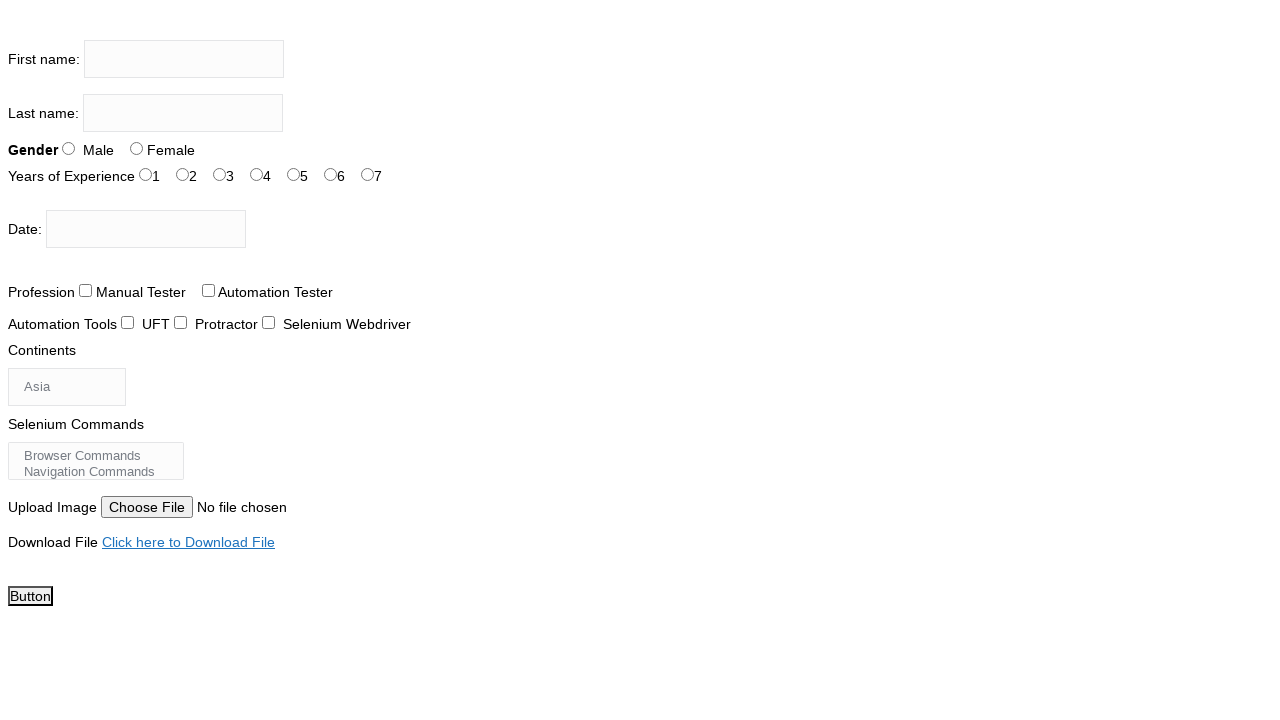

Clicked on the first name input field at (184, 59) on input[name='firstname']
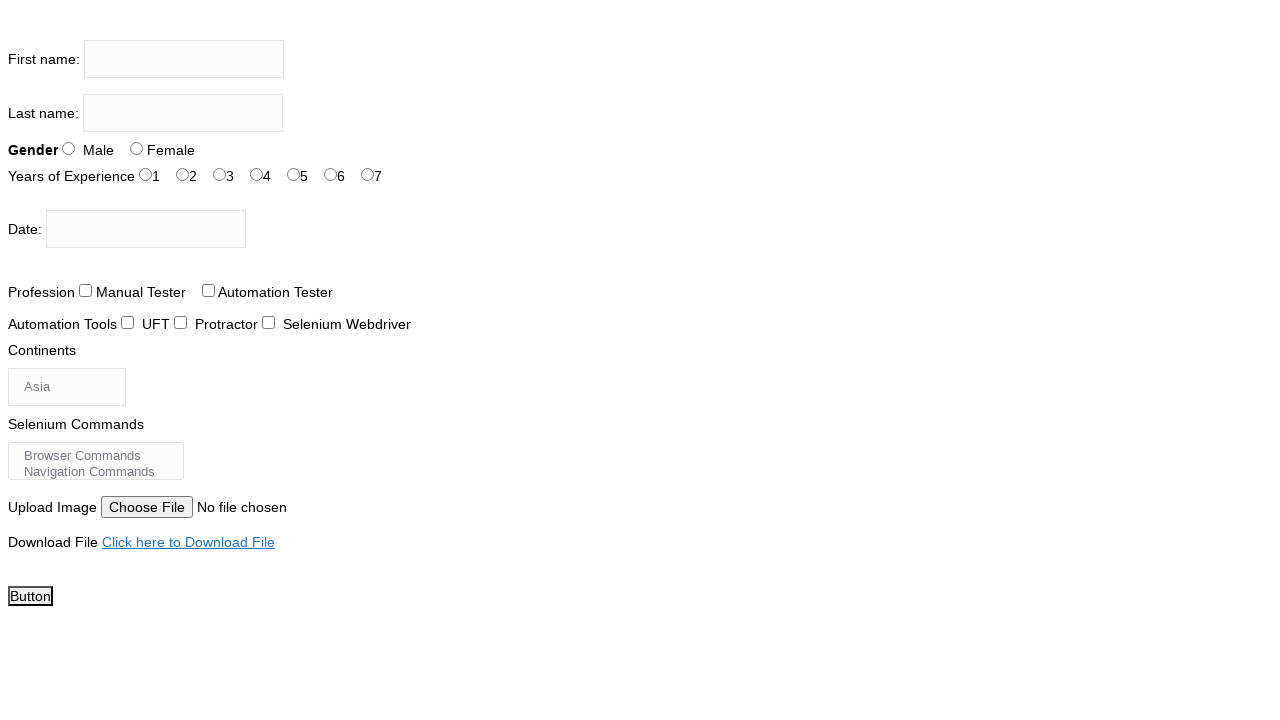

Pressed and held Shift key
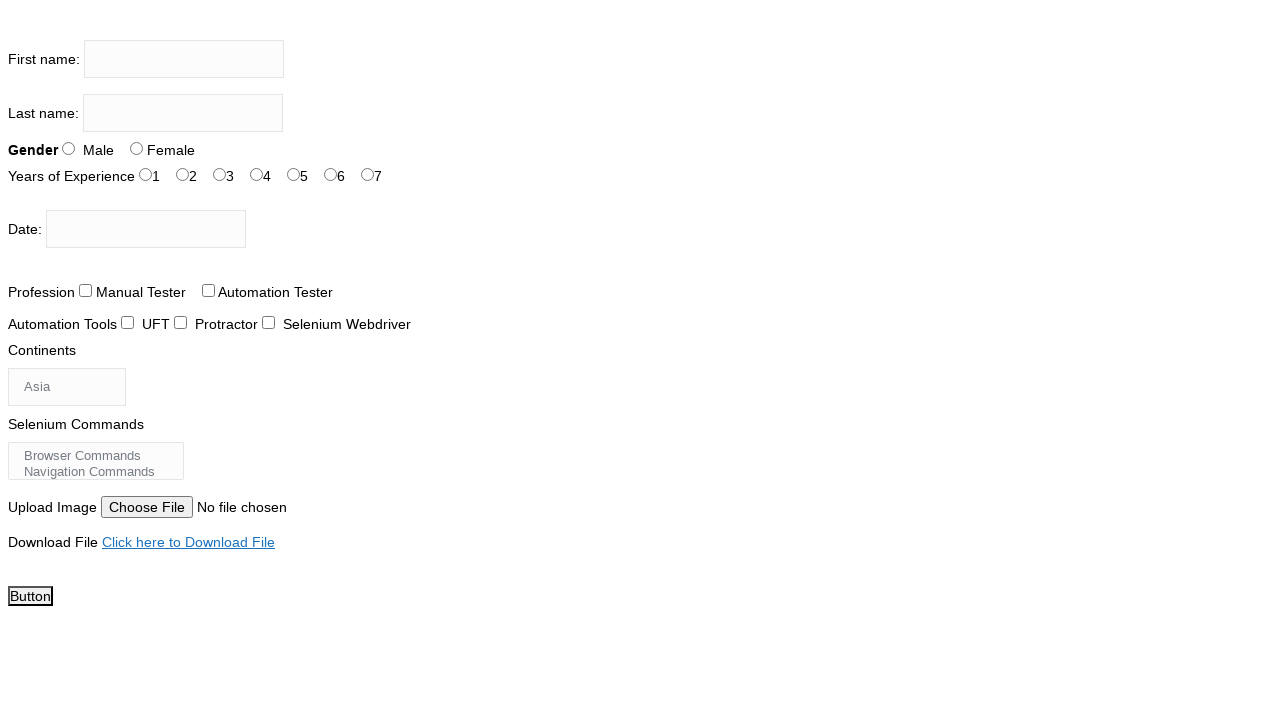

Typed 'jay shankar' with Shift held down (uppercase text)
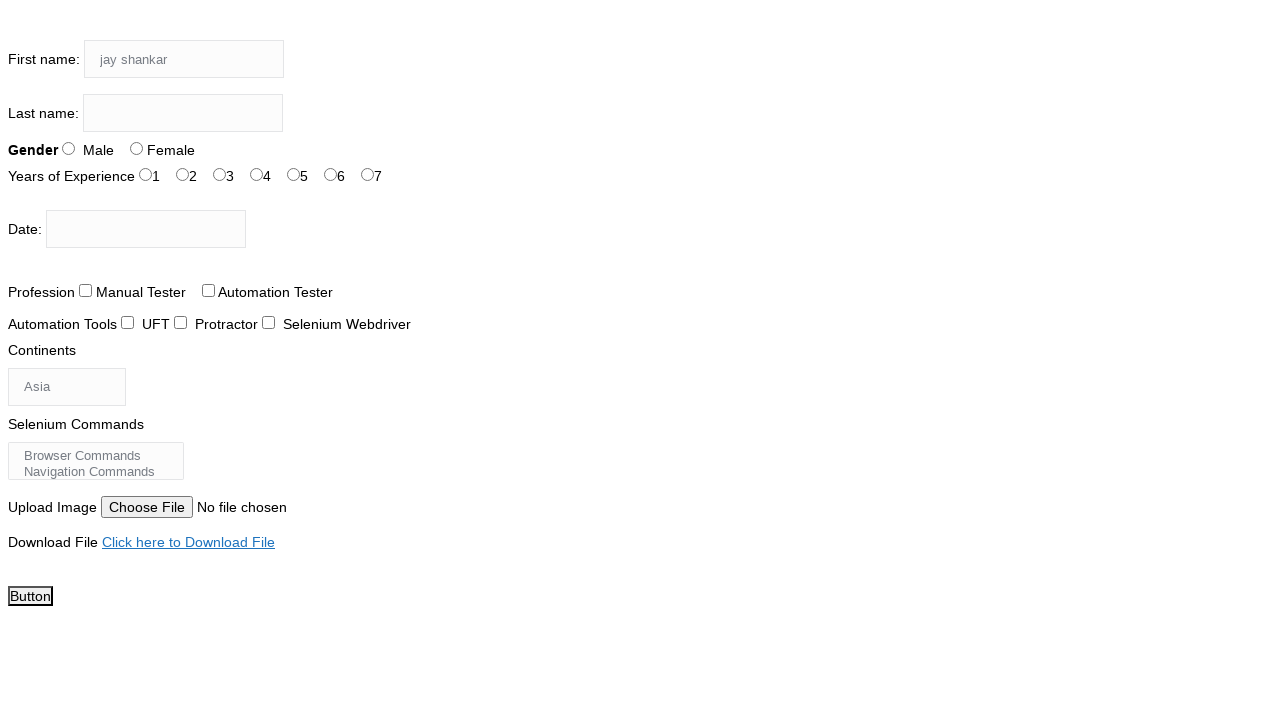

Released Shift key
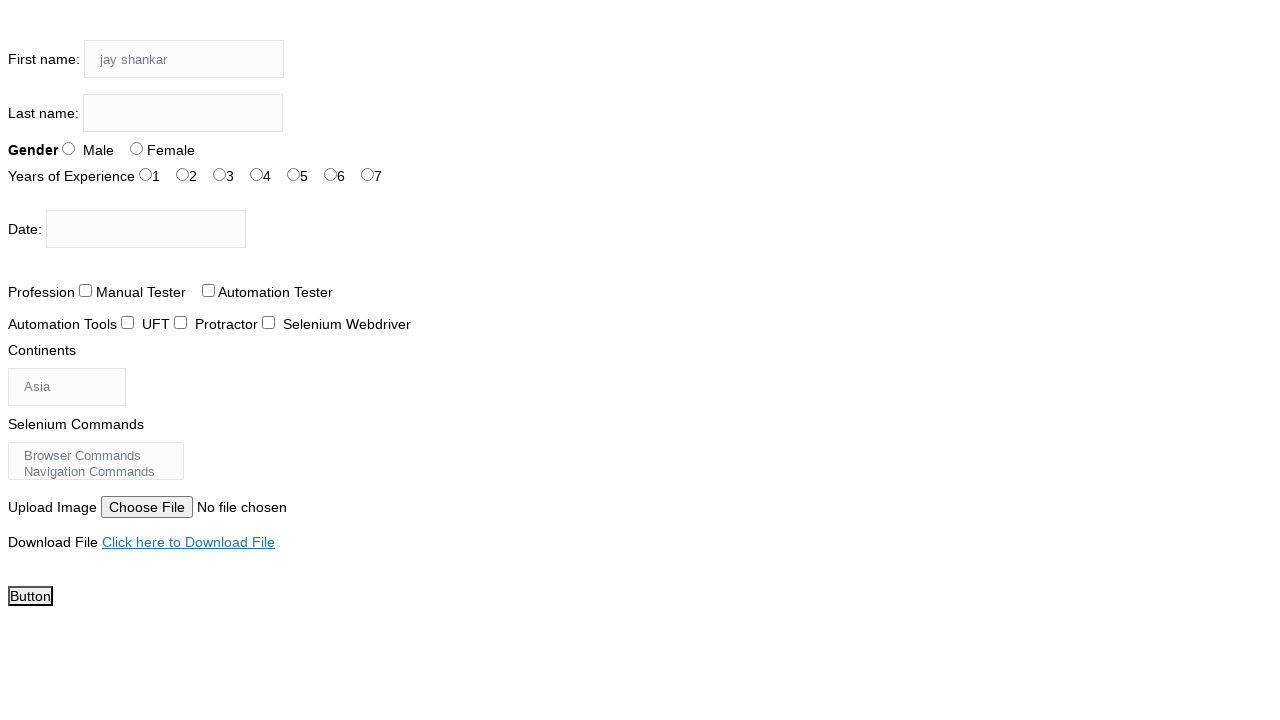

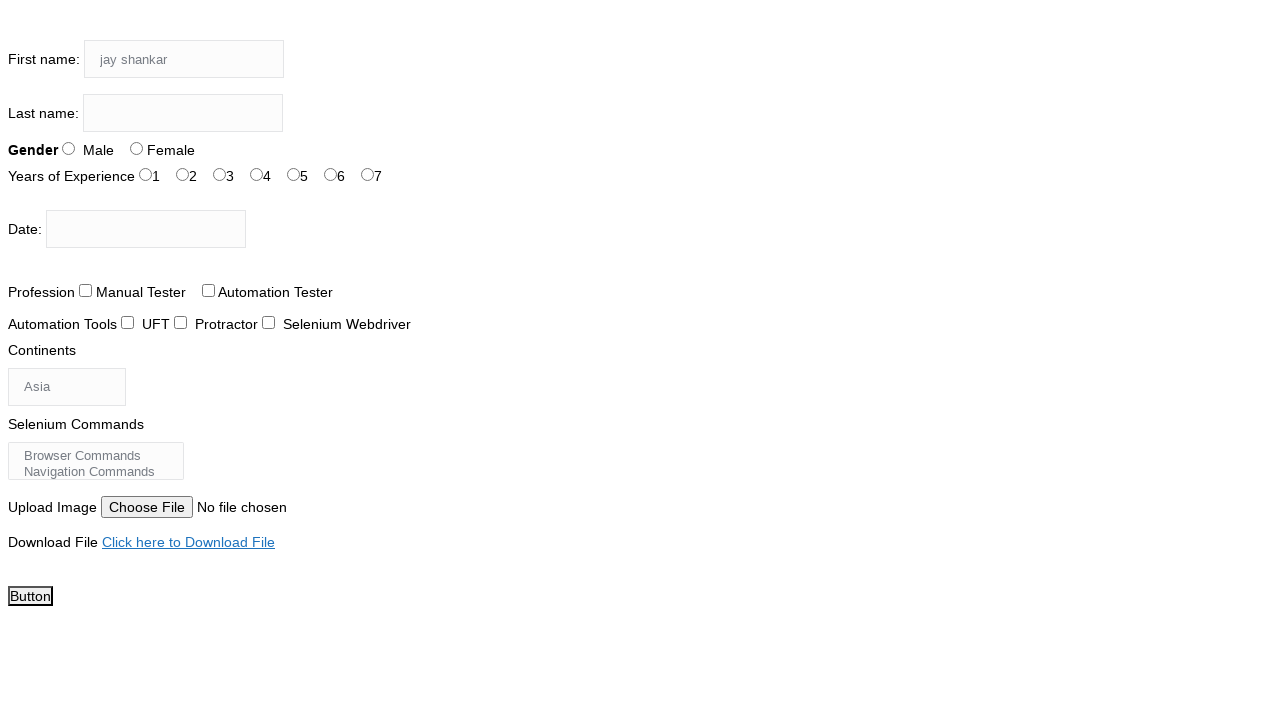